Tests a registration form by filling in three required fields (first name, last name, and a third field) and verifying the success message after submission.

Starting URL: http://suninjuly.github.io/registration1.html

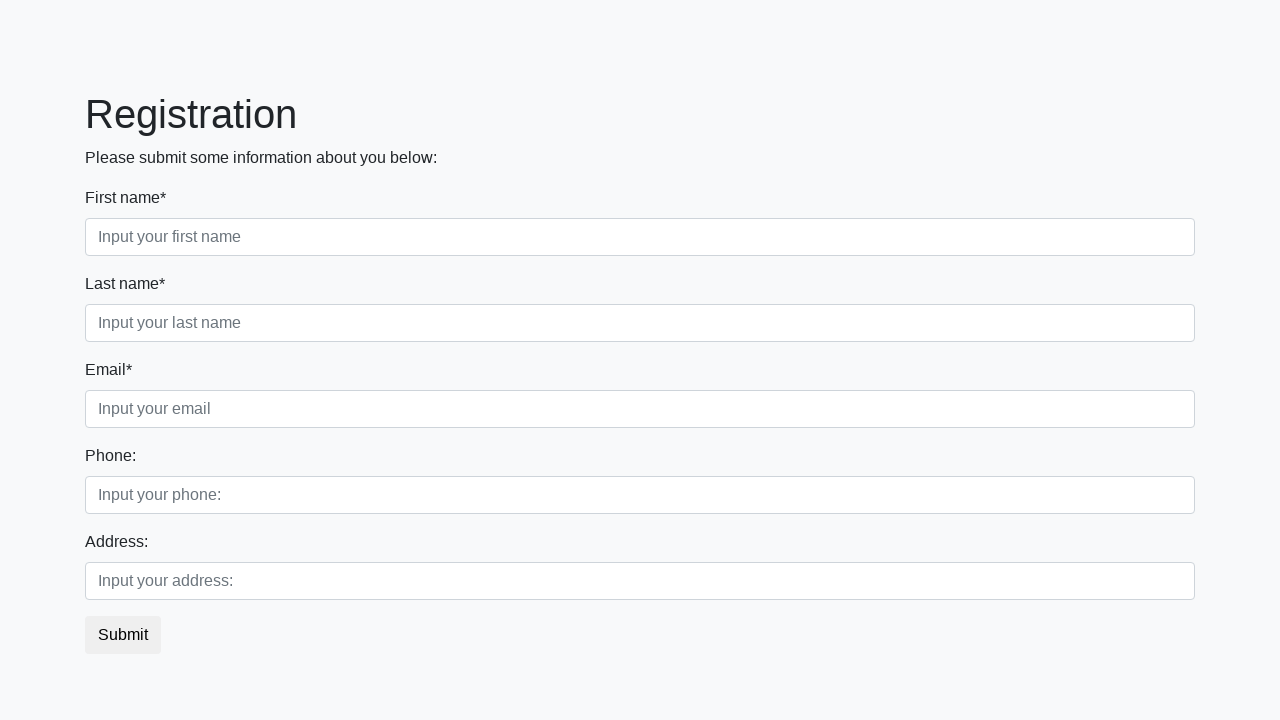

Filled first name field with 'Ivan' on //div[@class='first_block']/div[@class='form-group first_class']/input
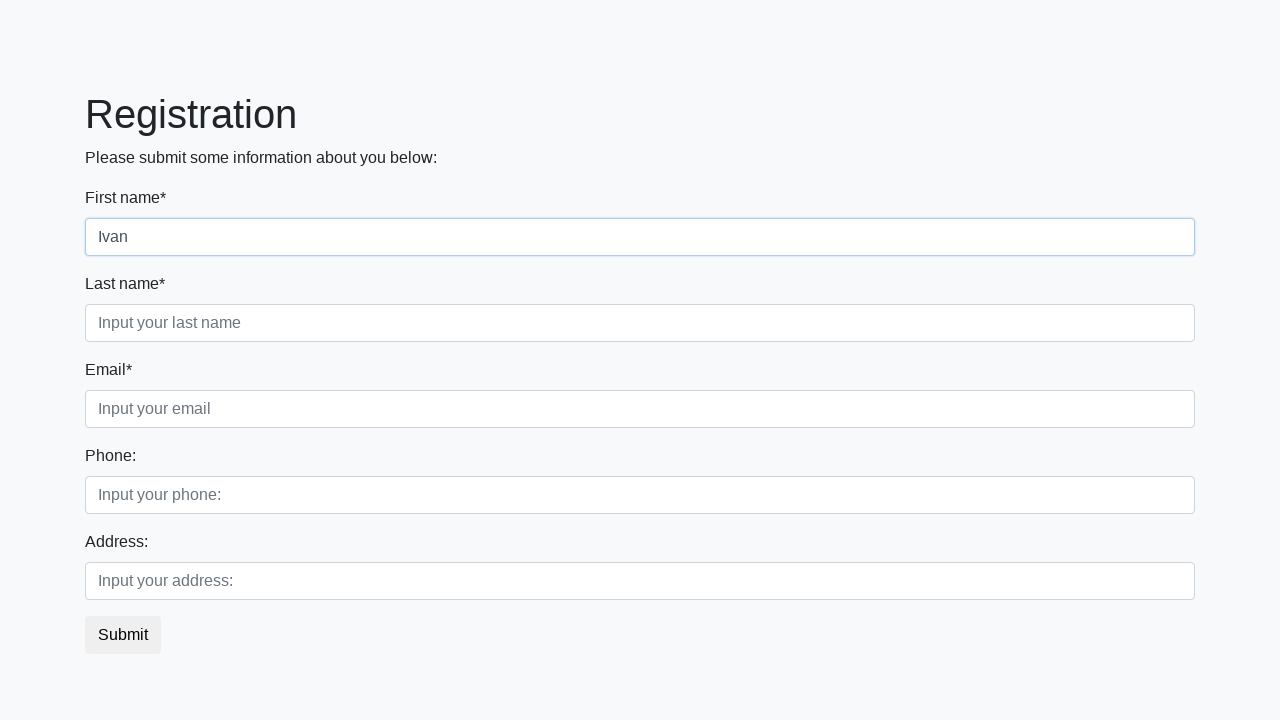

Filled last name field with 'Petrov' on //div[@class='first_block']/div[@class='form-group second_class']/input
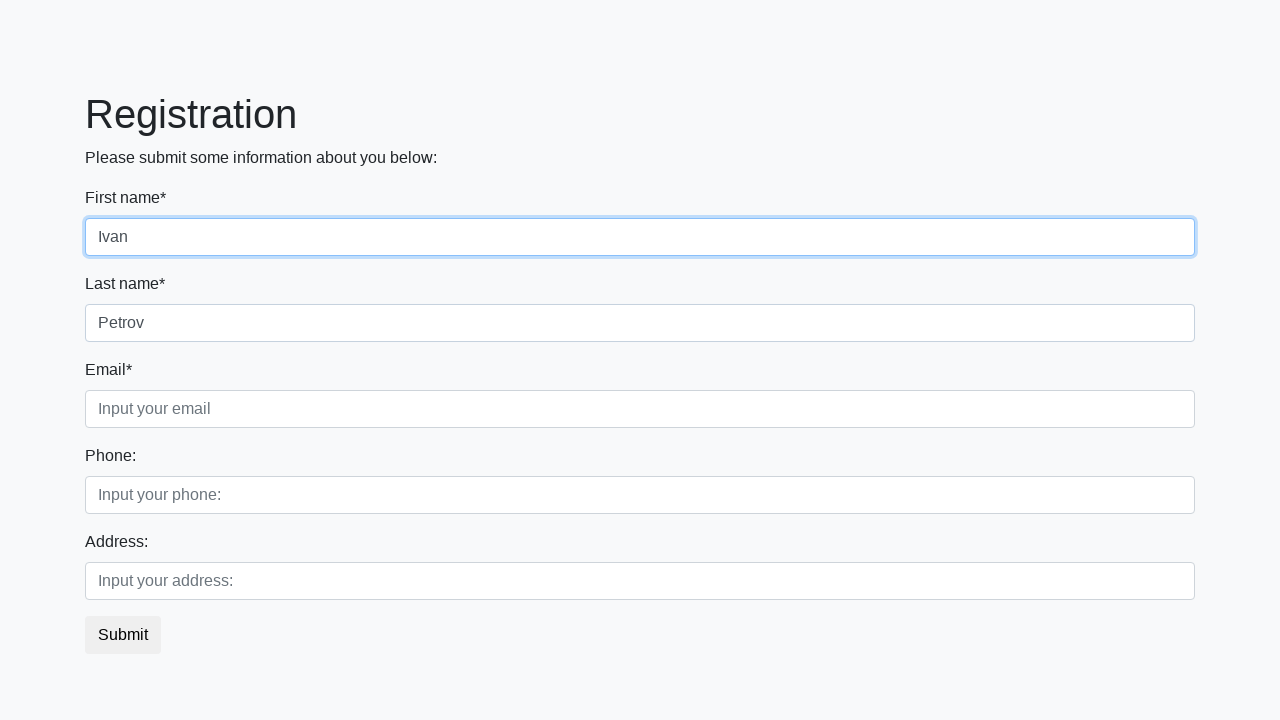

Filled third field with 'Sidorov' on //div[@class='first_block']/div[@class='form-group third_class']/input
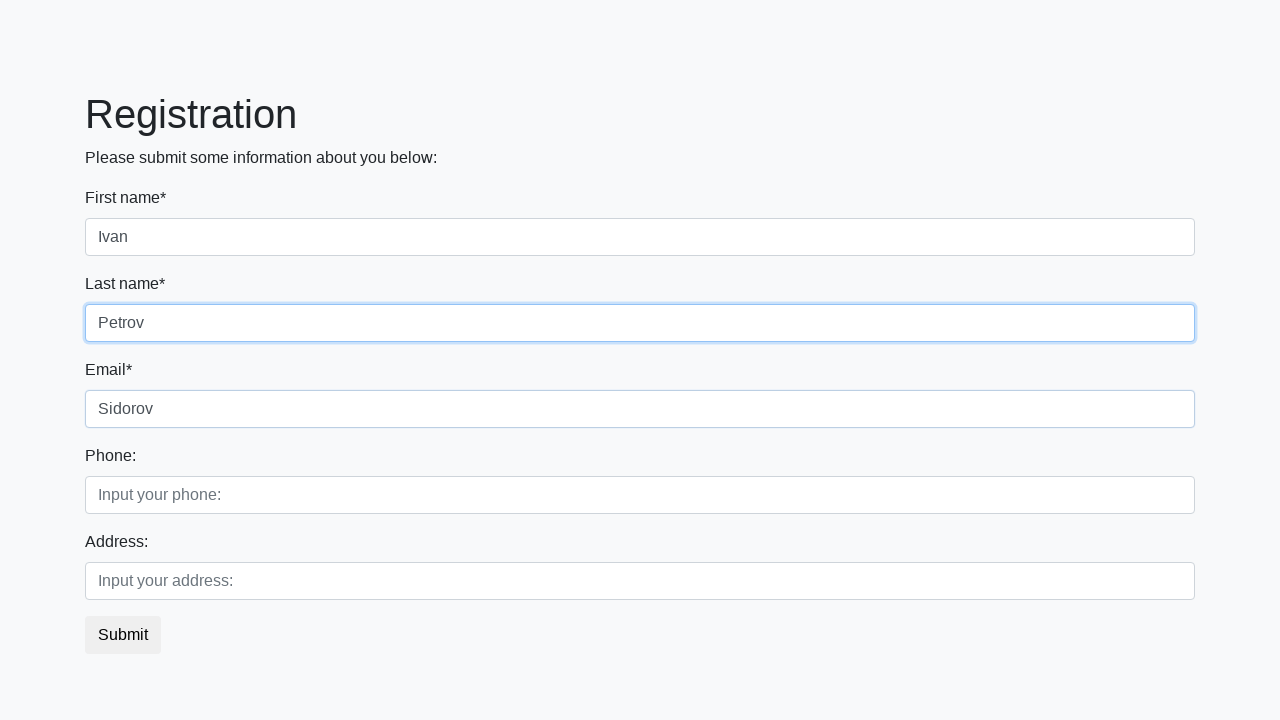

Clicked the submit button at (123, 635) on button.btn
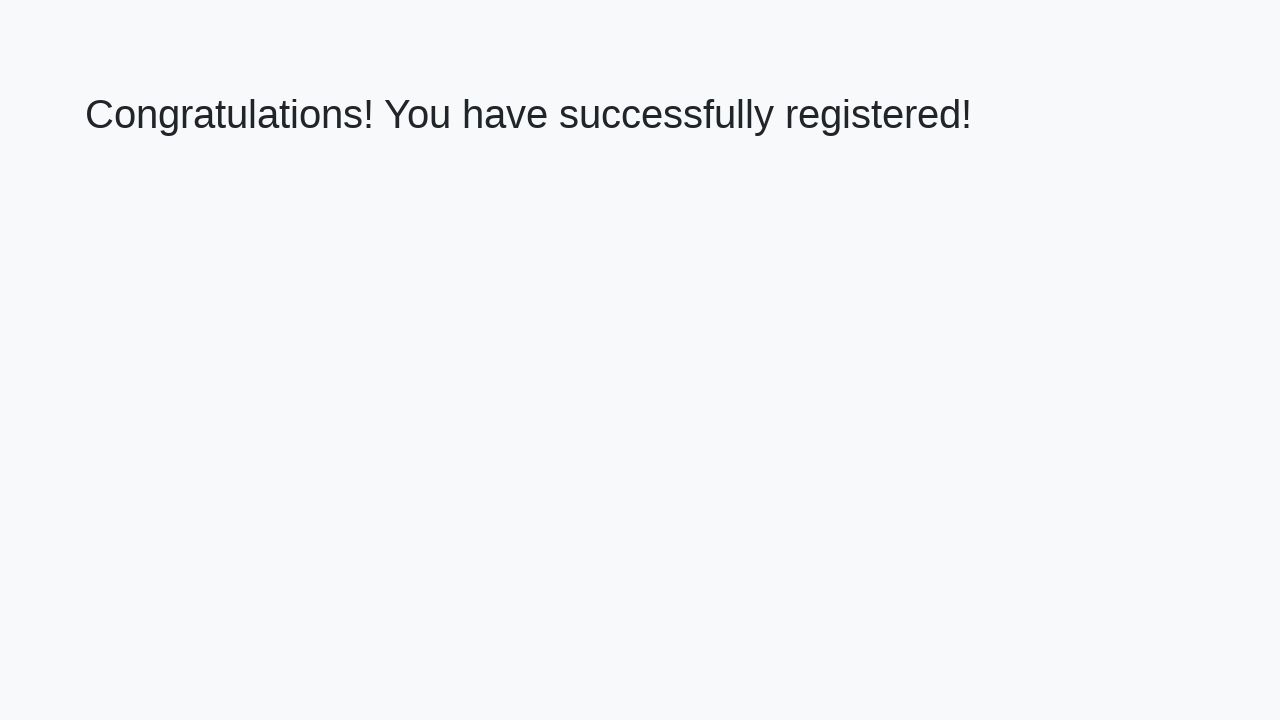

Success message element loaded
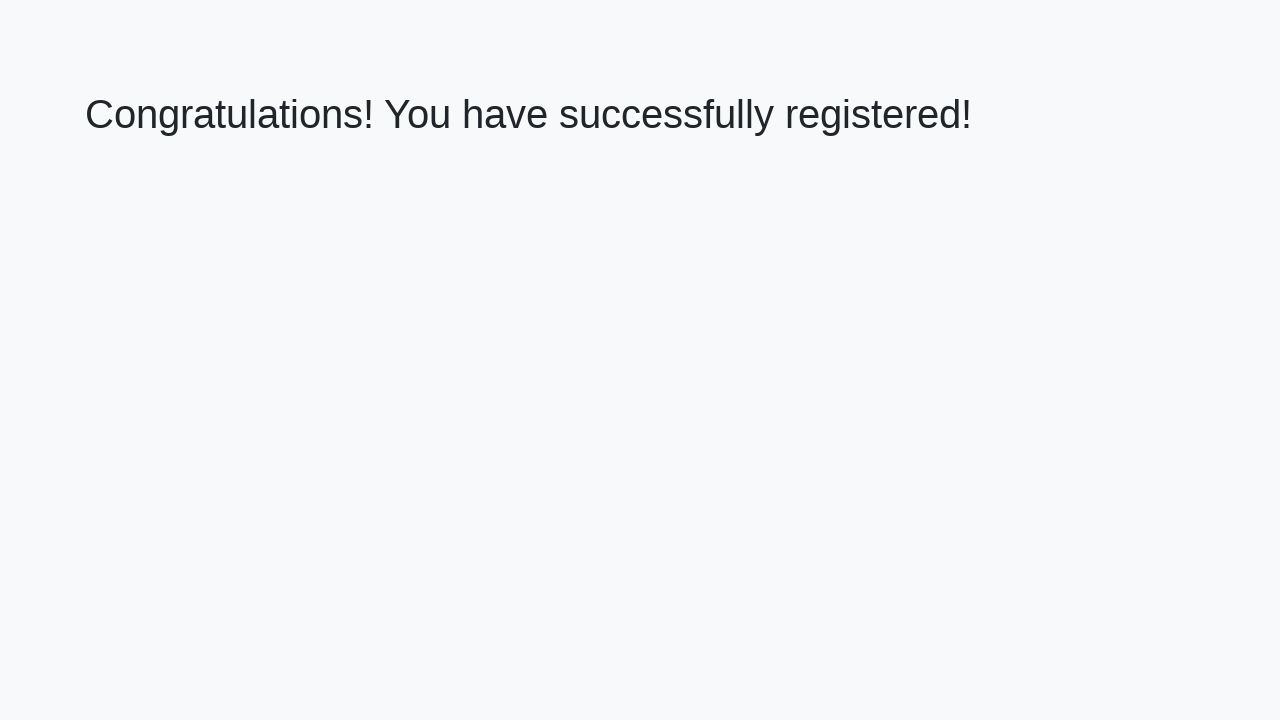

Retrieved success message: 'Congratulations! You have successfully registered!'
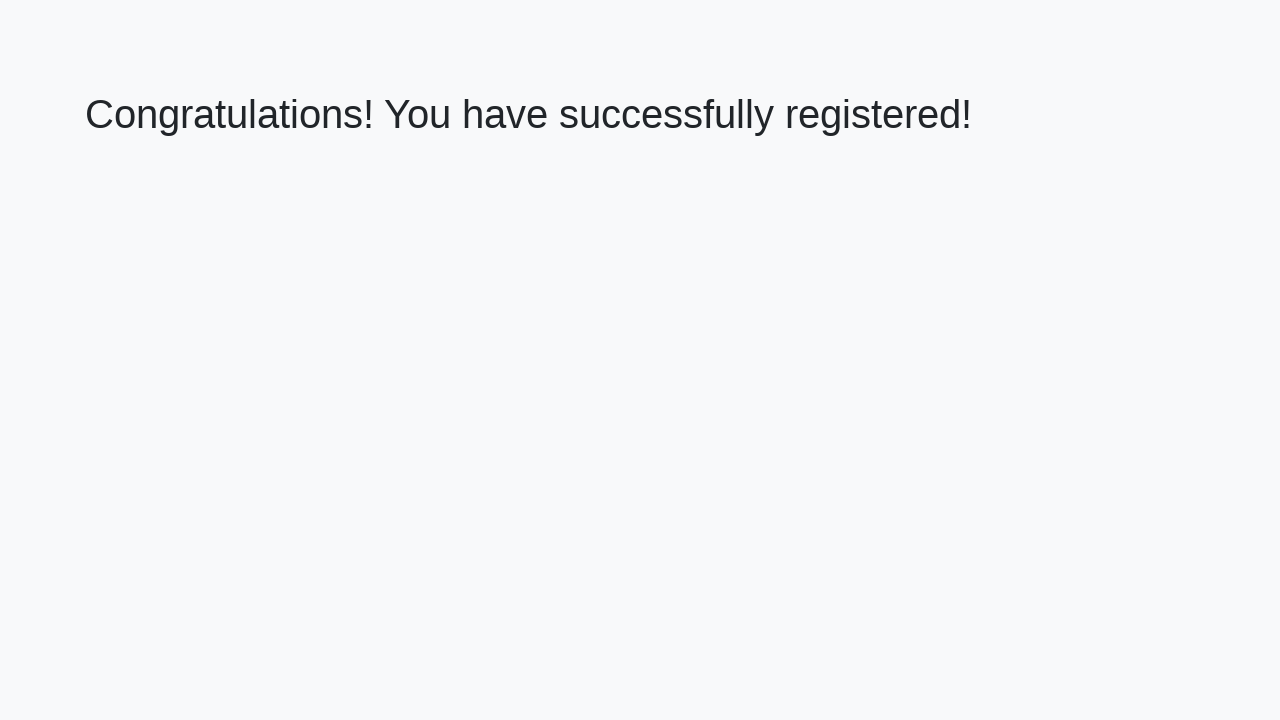

Verified success message matches expected text
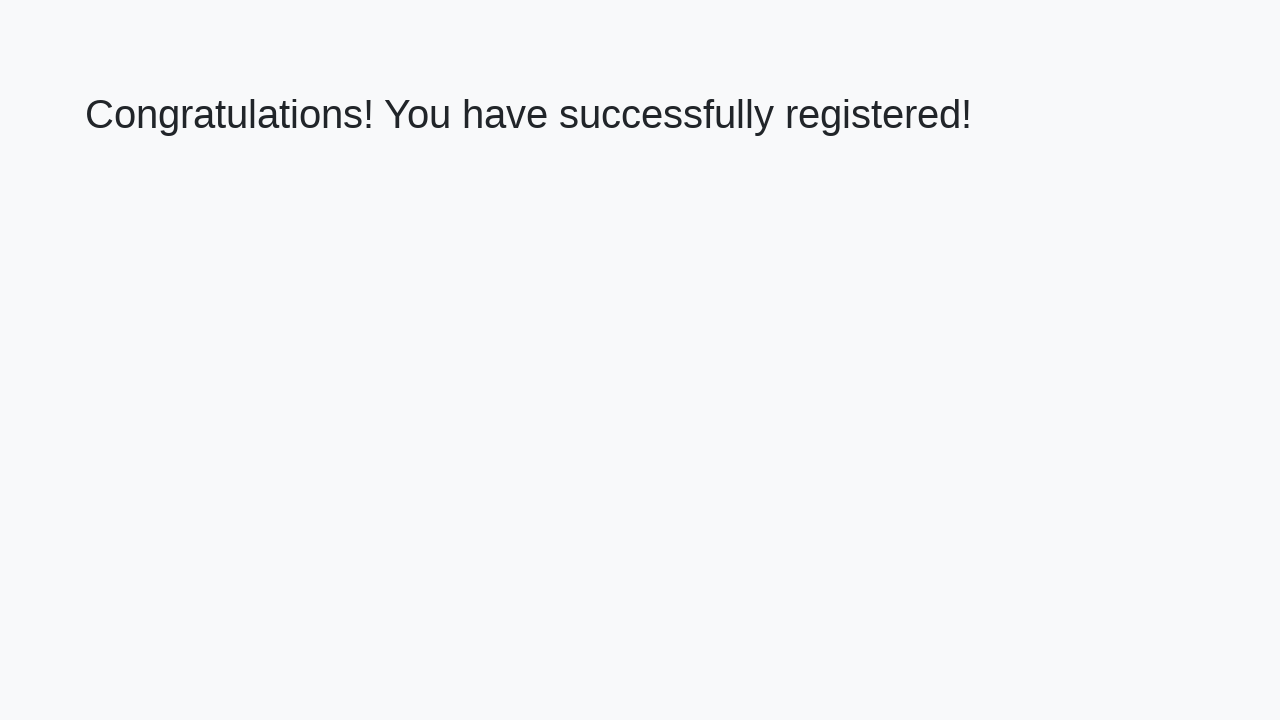

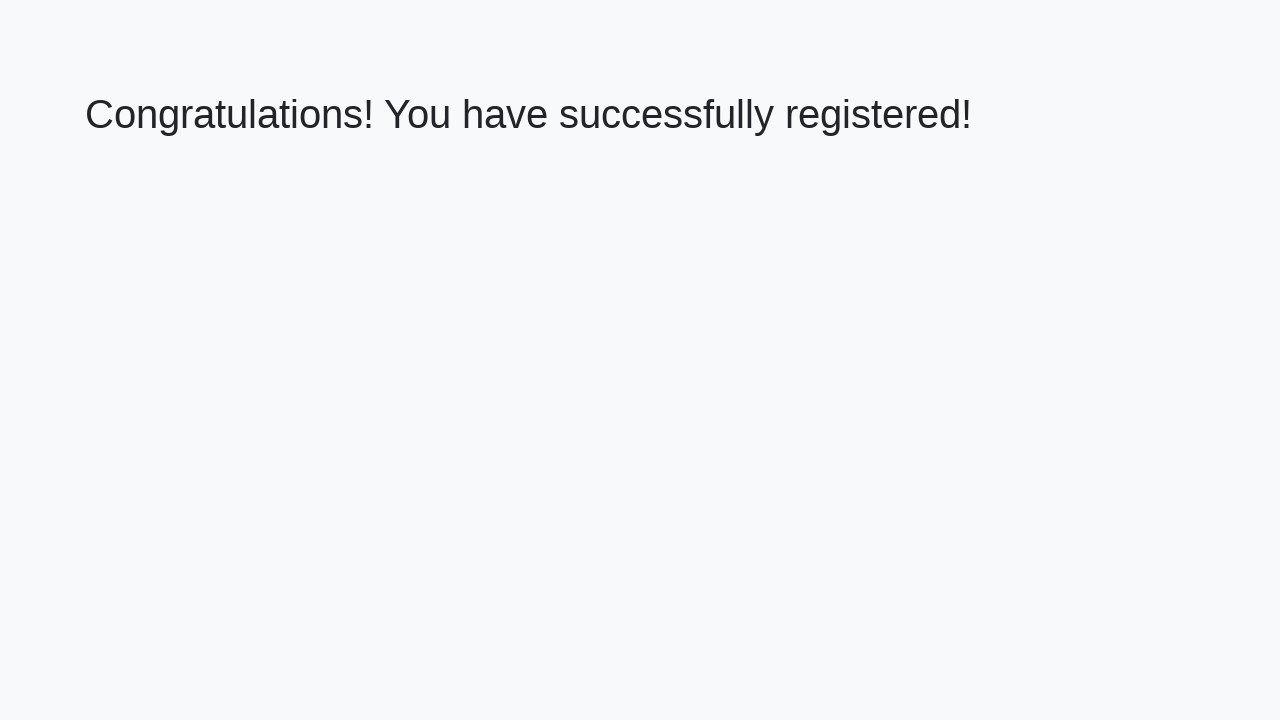